Tests alert handling on a practice automation page by entering a name, triggering an alert, accepting it, then triggering a confirmation dialog and dismissing it.

Starting URL: https://rahulshettyacademy.com/AutomationPractice/

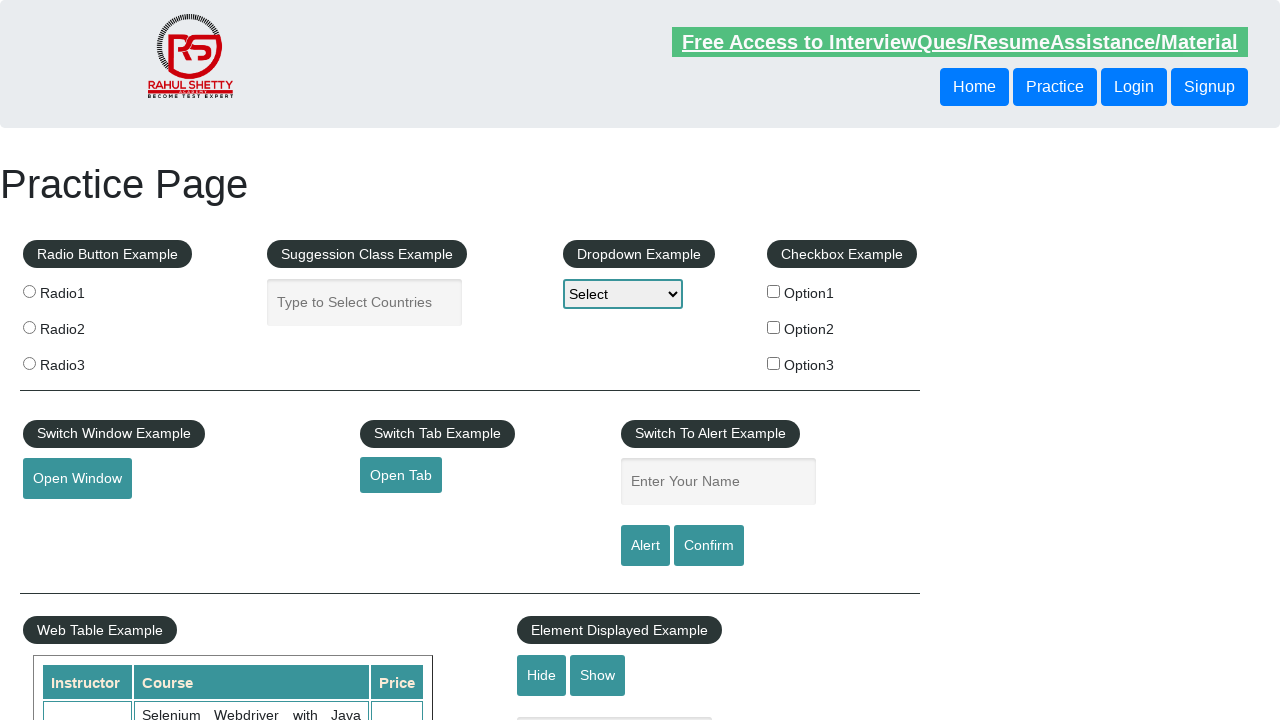

Filled name input field with 'Jim' on #name
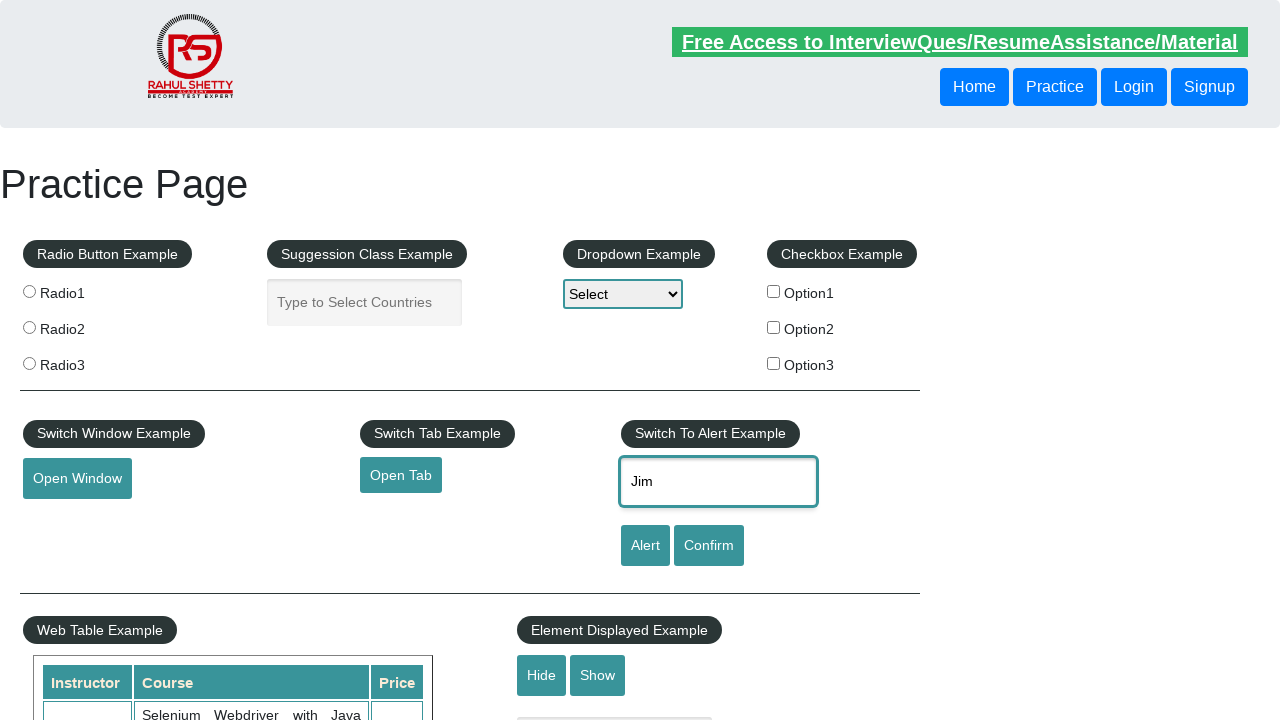

Clicked alert button to trigger alert dialog at (645, 546) on #alertbtn
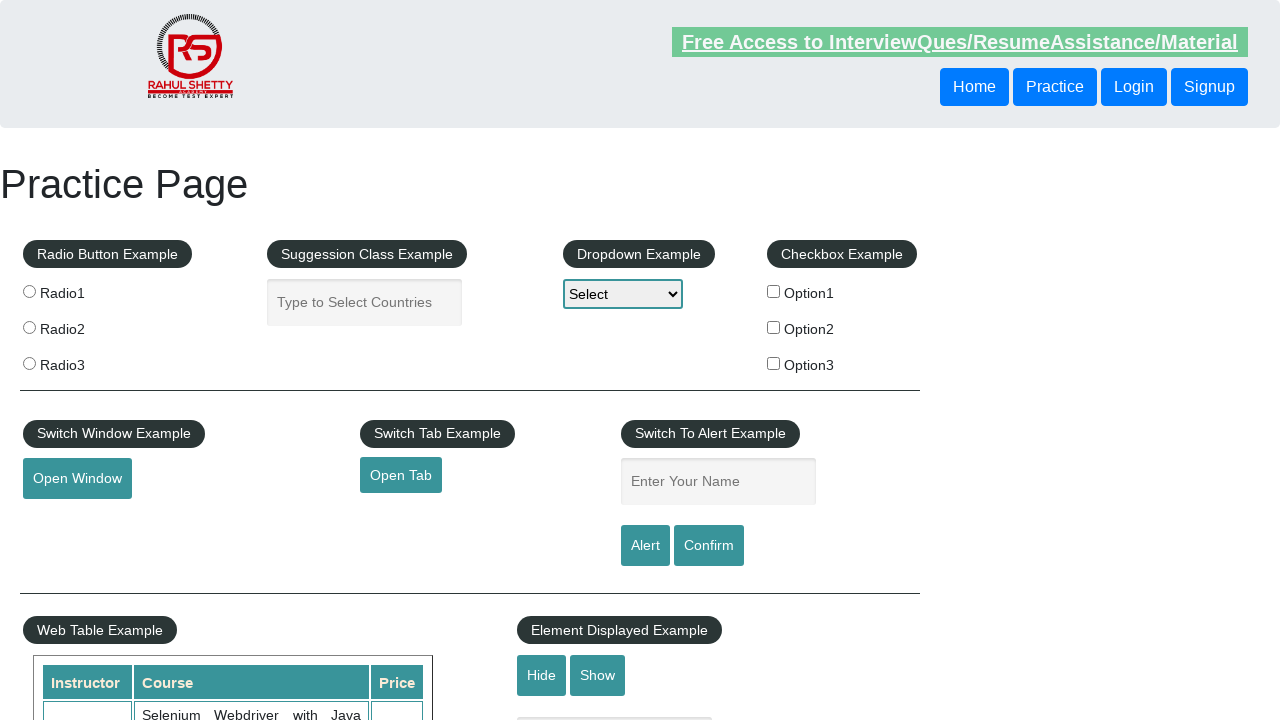

Set up dialog handler to accept alerts
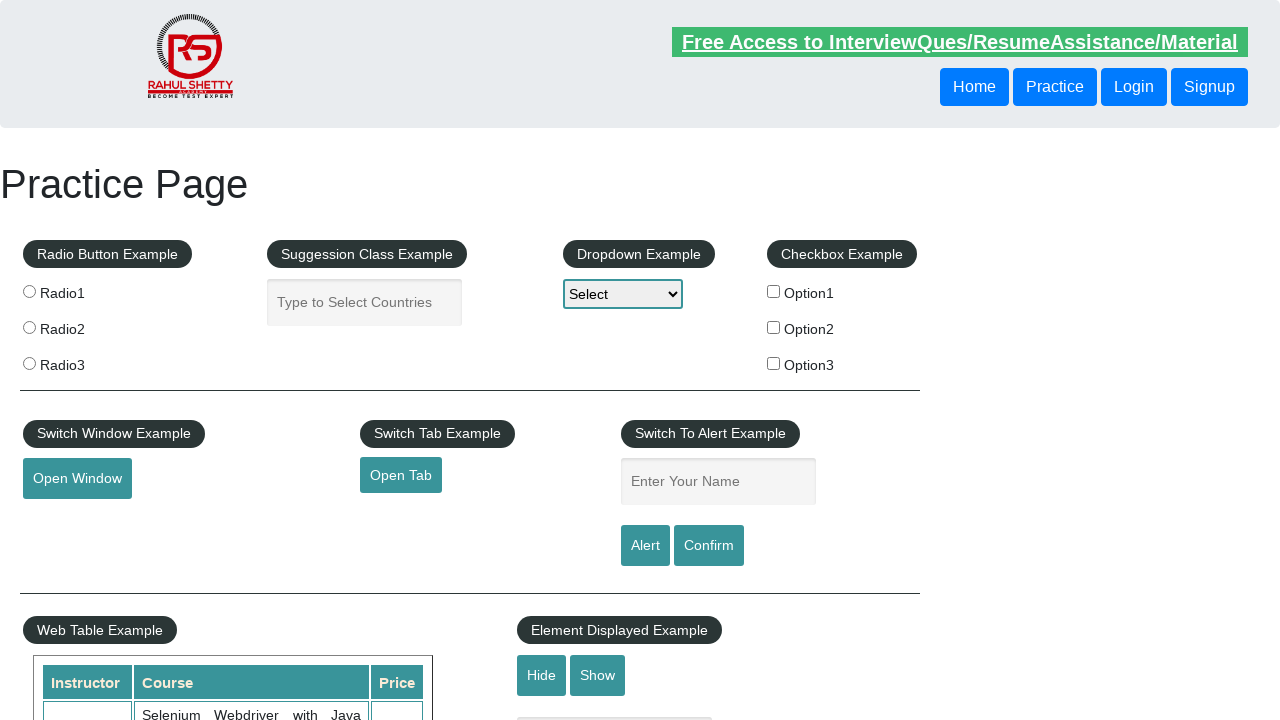

Waited 500ms for alert handling to complete
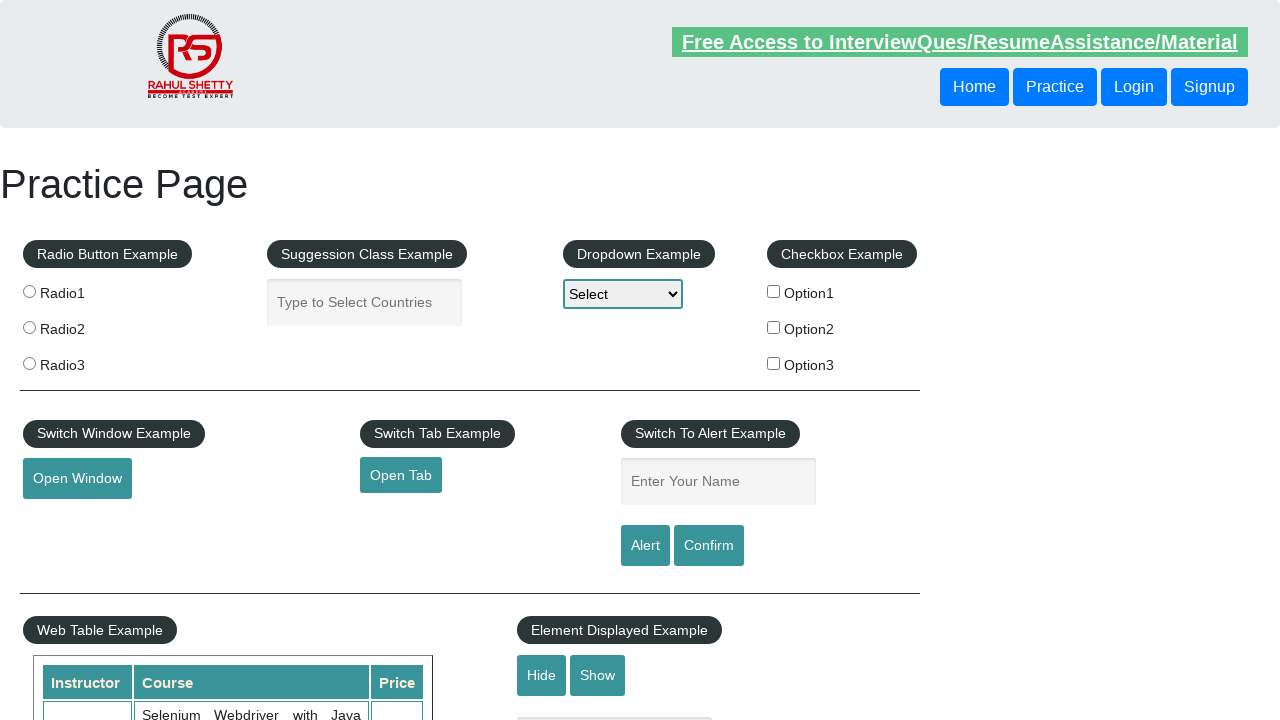

Clicked confirm button to trigger confirmation dialog at (709, 546) on #confirmbtn
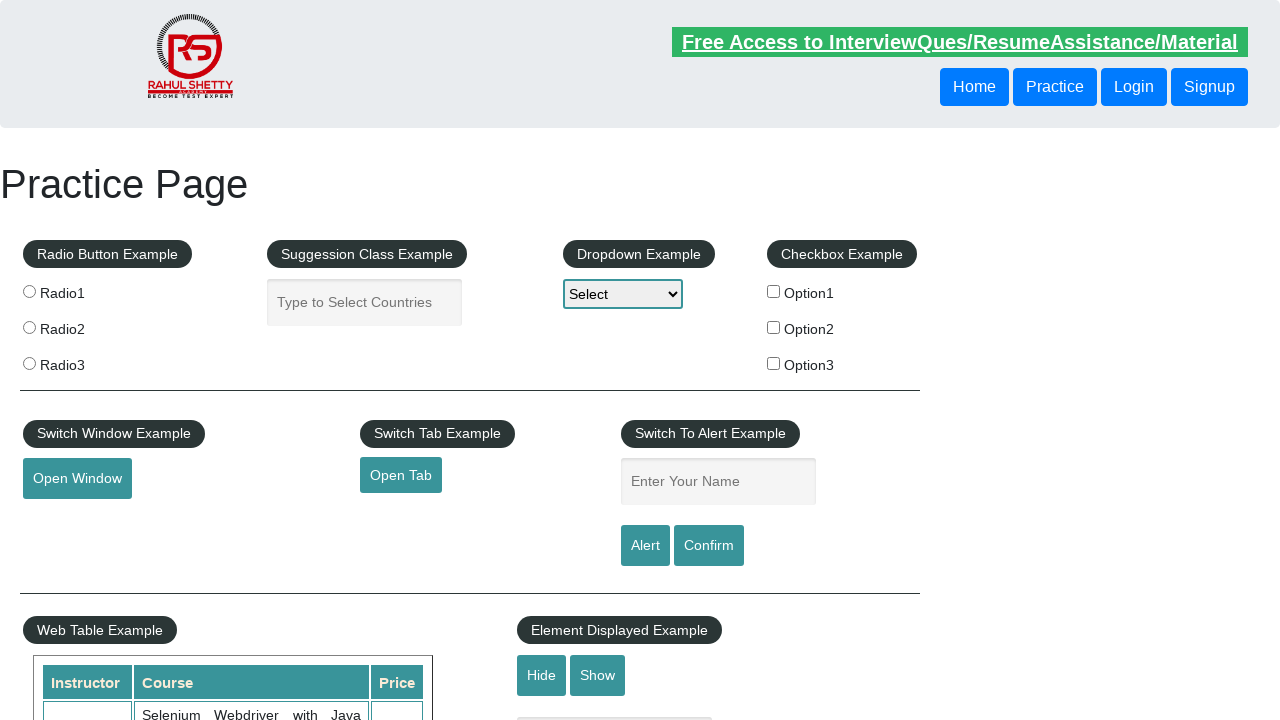

Set up dialog handler to dismiss confirmation dialog
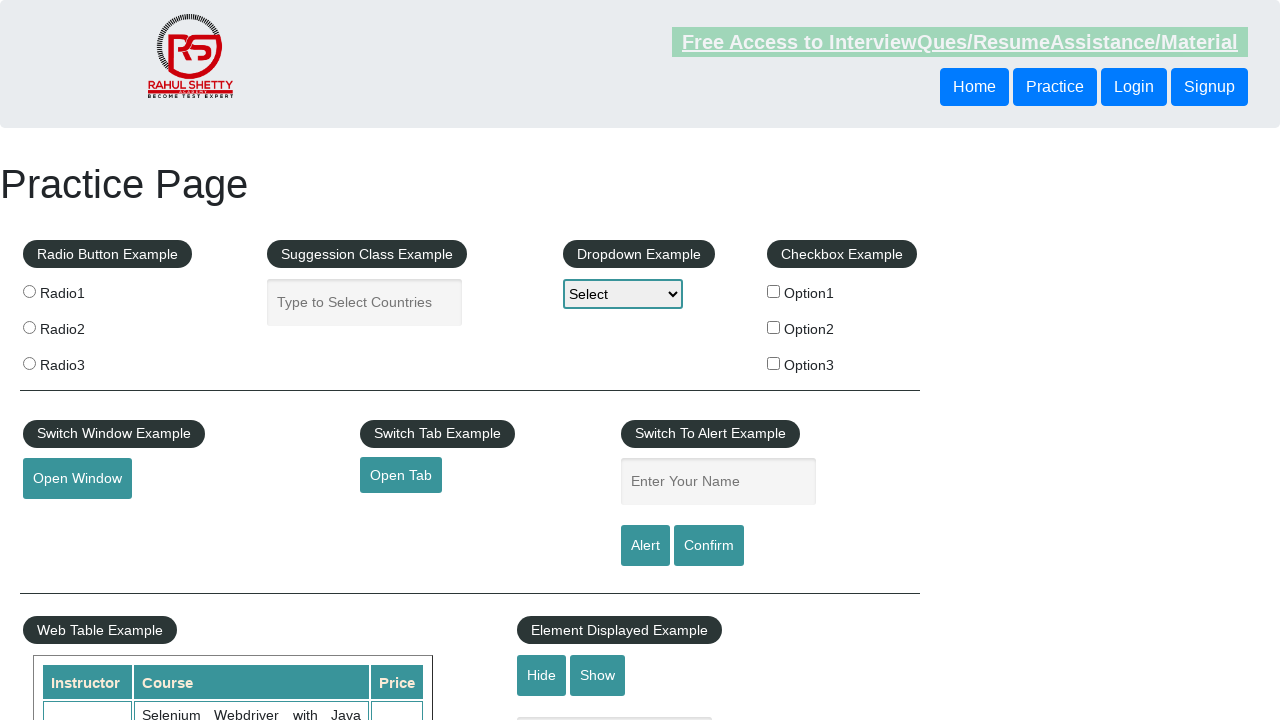

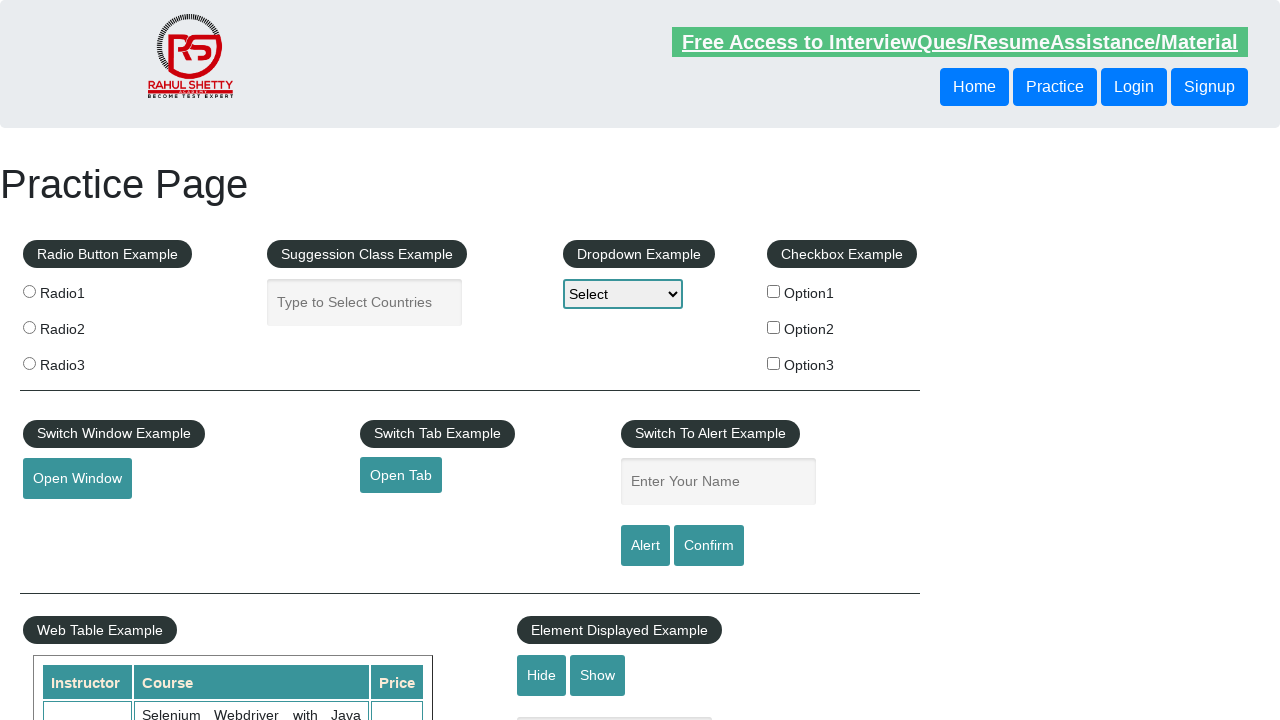